Tests the recipient search functionality on USASpending.gov by entering a search term and verifying search results are displayed with clickable links.

Starting URL: https://www.usaspending.gov/recipient

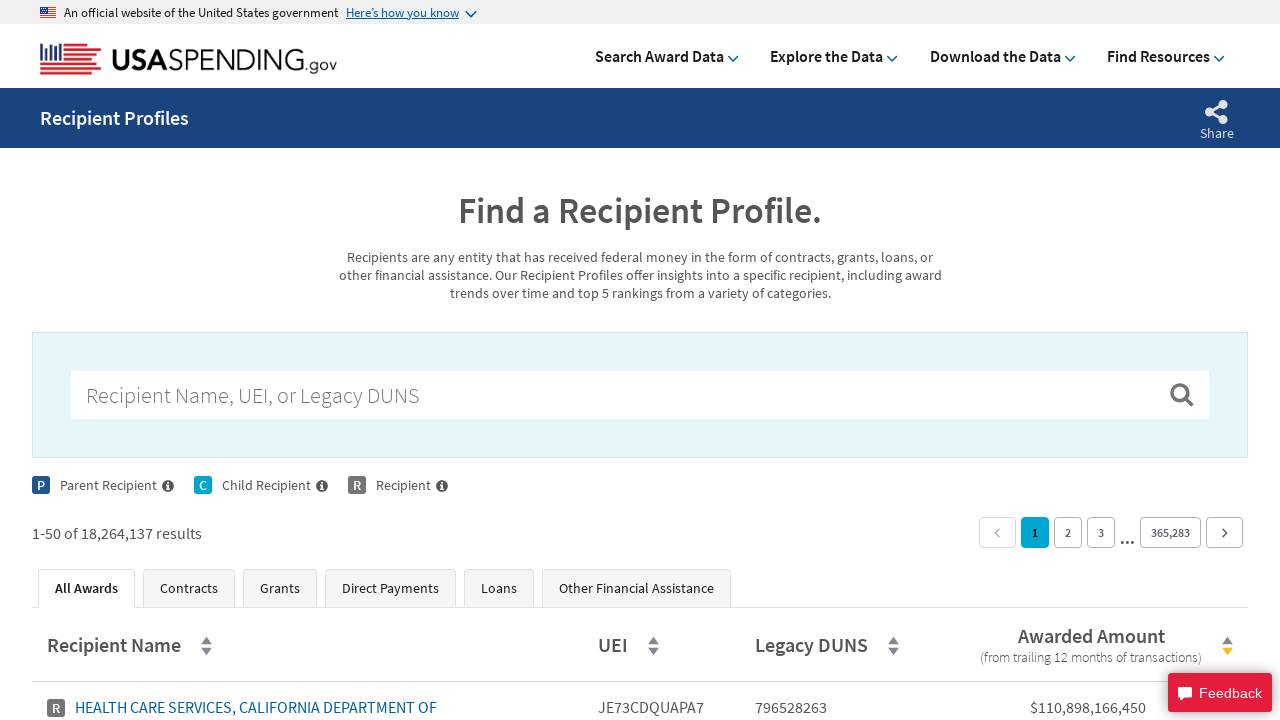

Search bar element loaded on recipient search page
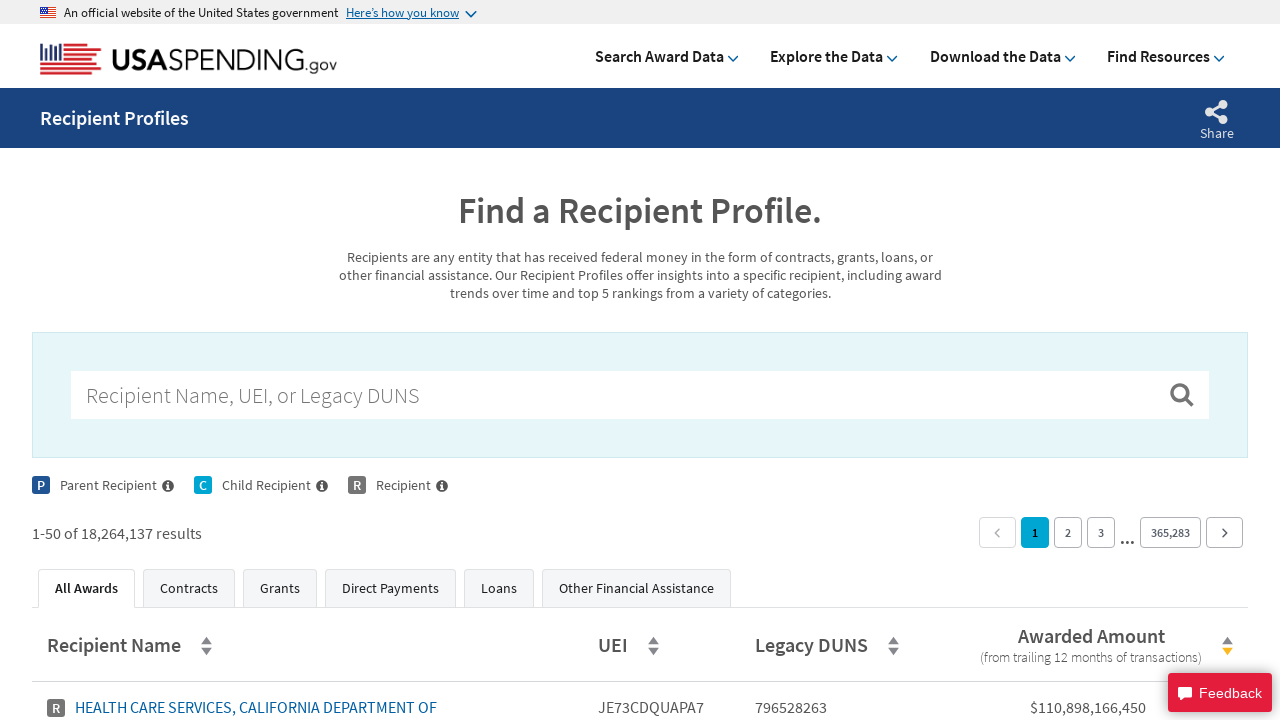

Entered 'Lockheed Martin' in the search field on input.search-section__input
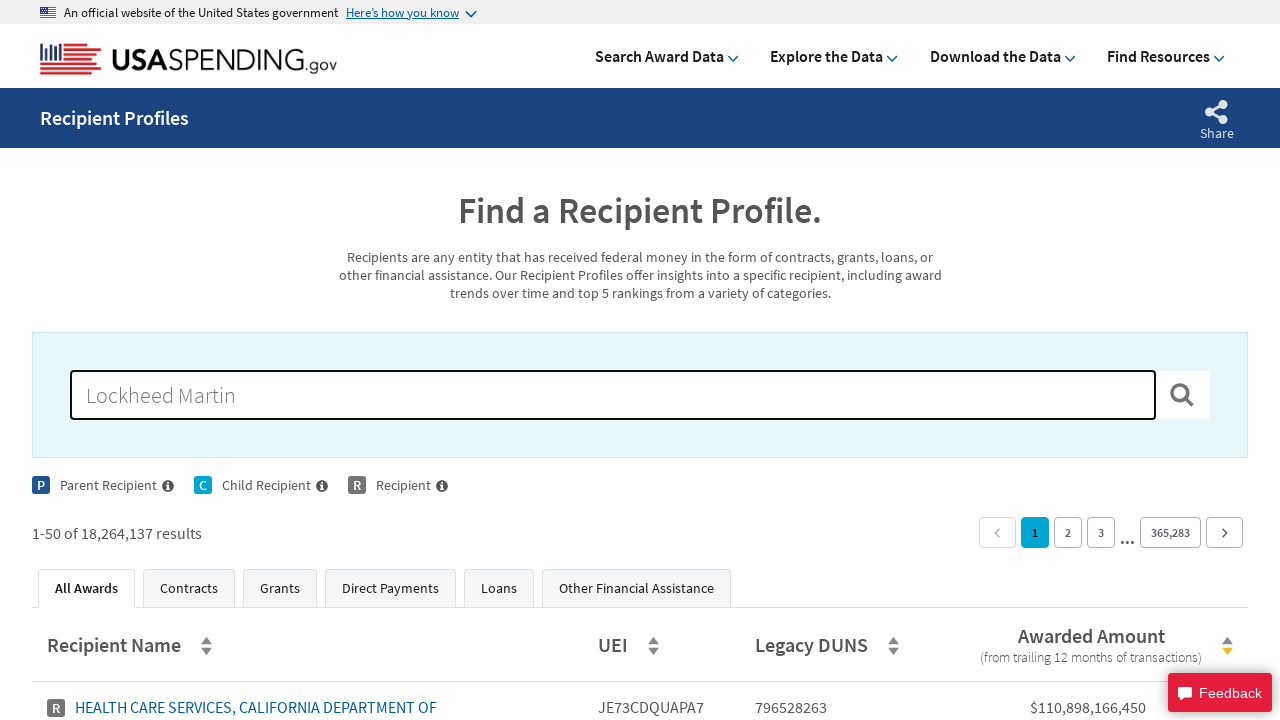

Clicked search button to execute recipient search at (1182, 395) on button.search-section__button
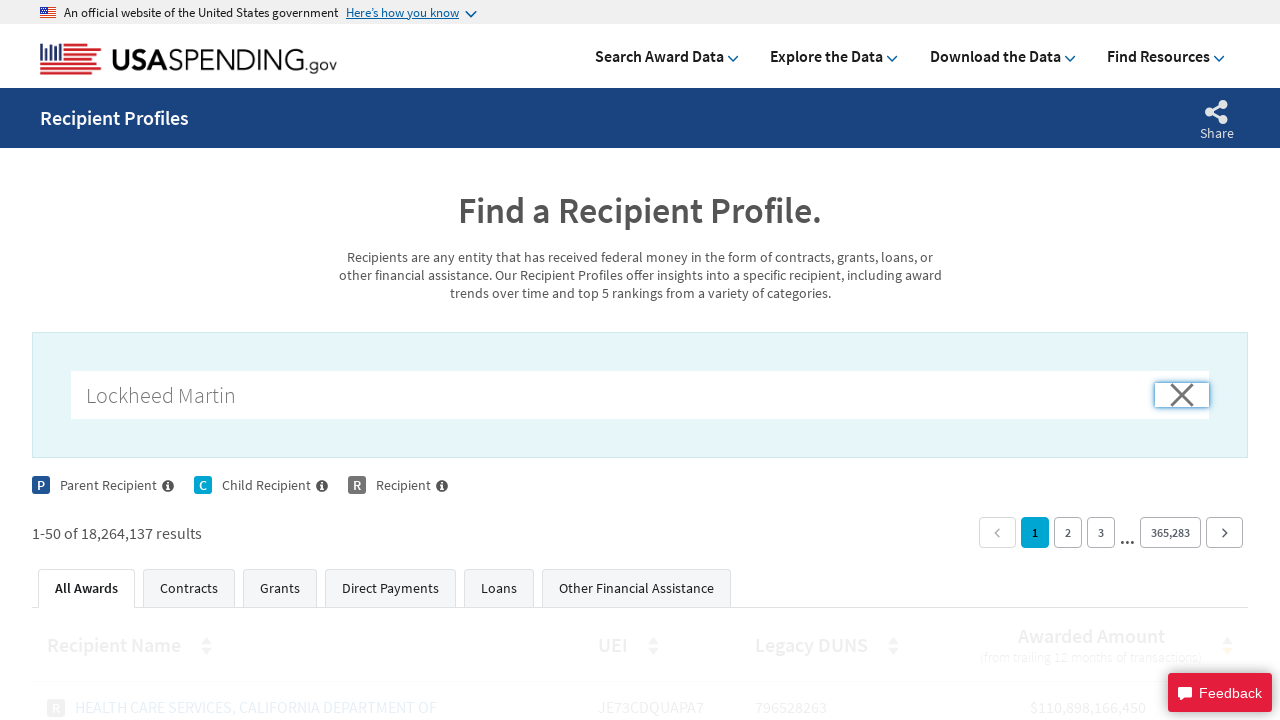

Search results loaded with clickable recipient links displayed
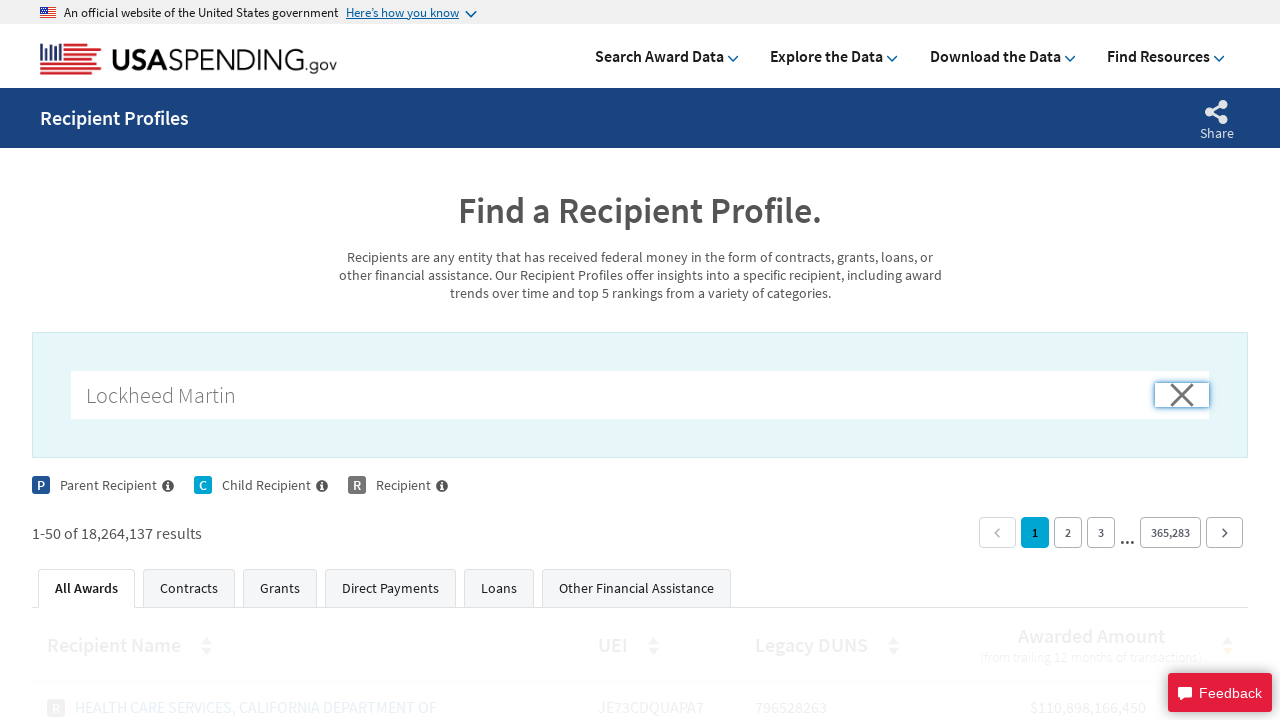

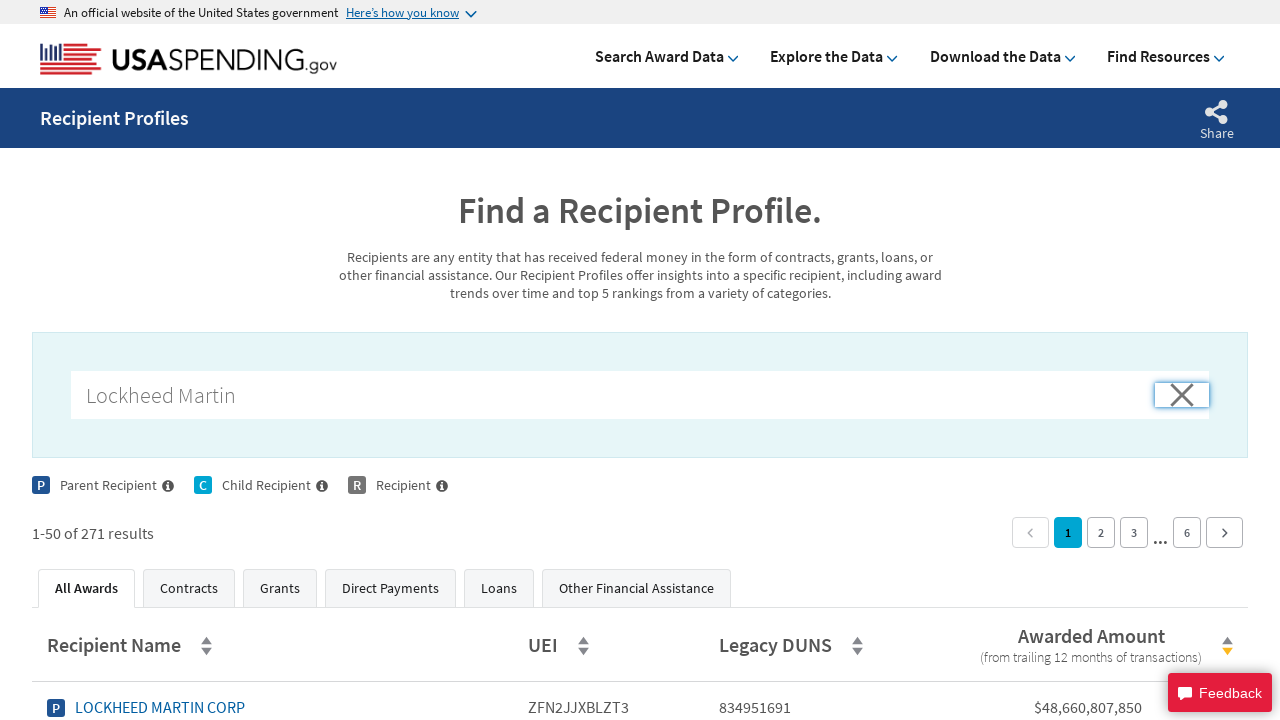